Tests greeting form by entering a name and verifying the personalized greeting message

Starting URL: https://lm.skillbox.cc/qa_tester/module01/

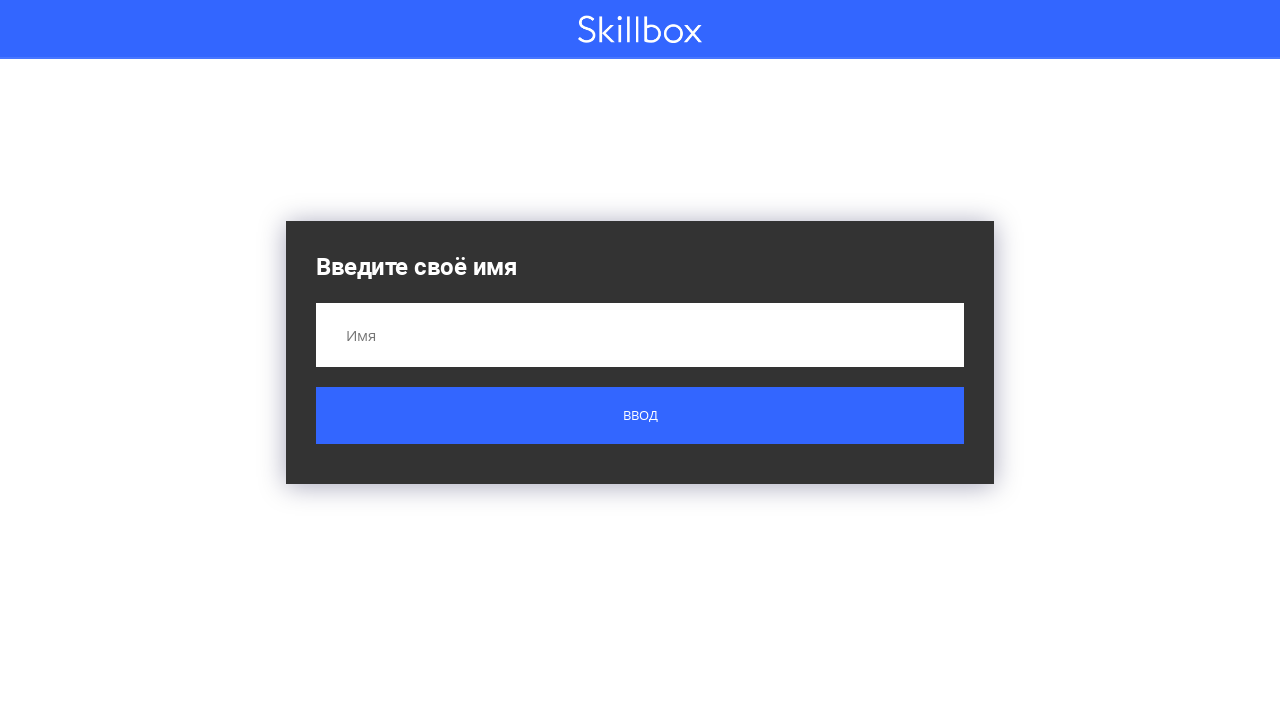

Filled name field with 'Вася' on input[name='name']
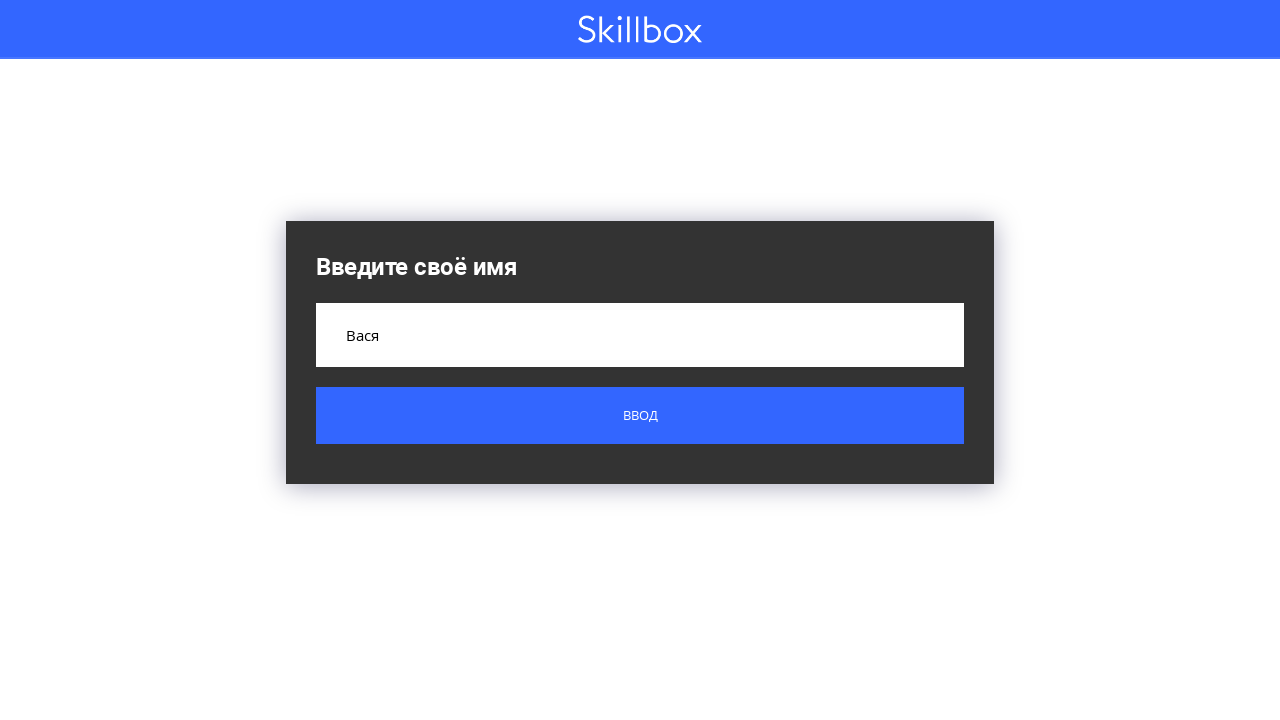

Clicked submit button at (640, 416) on .button
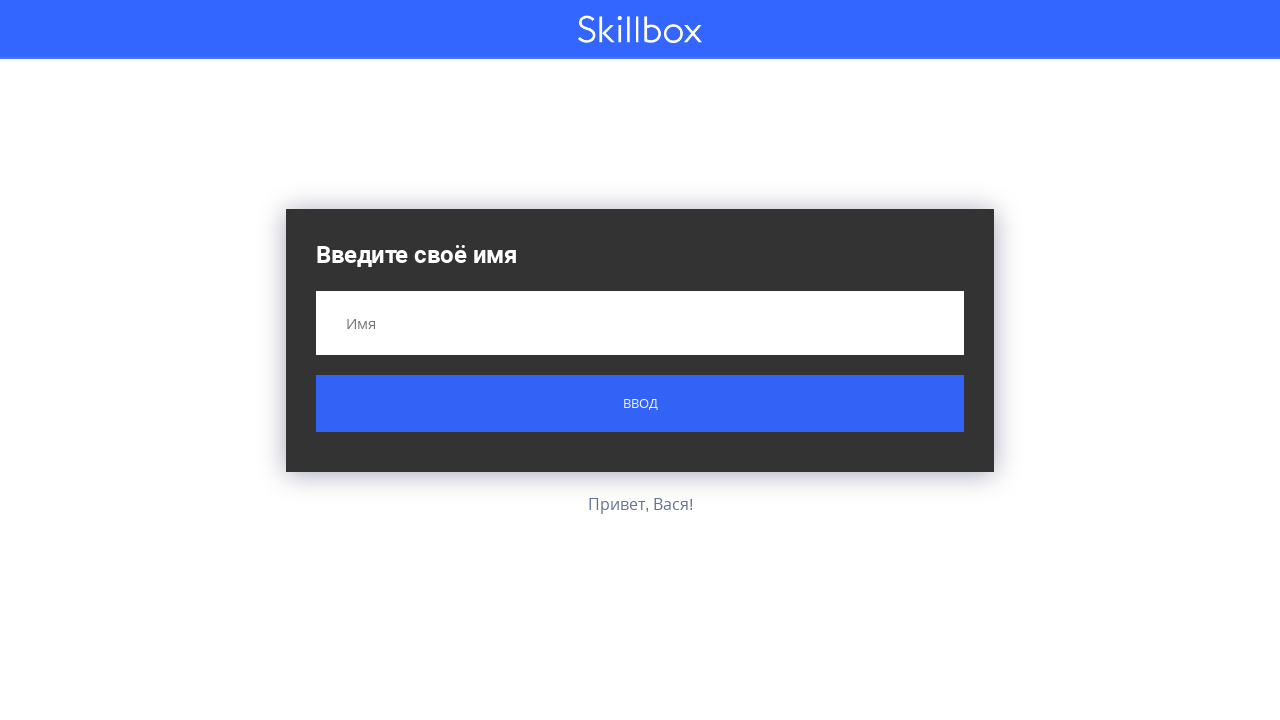

Greeting message element loaded and personalized greeting verified
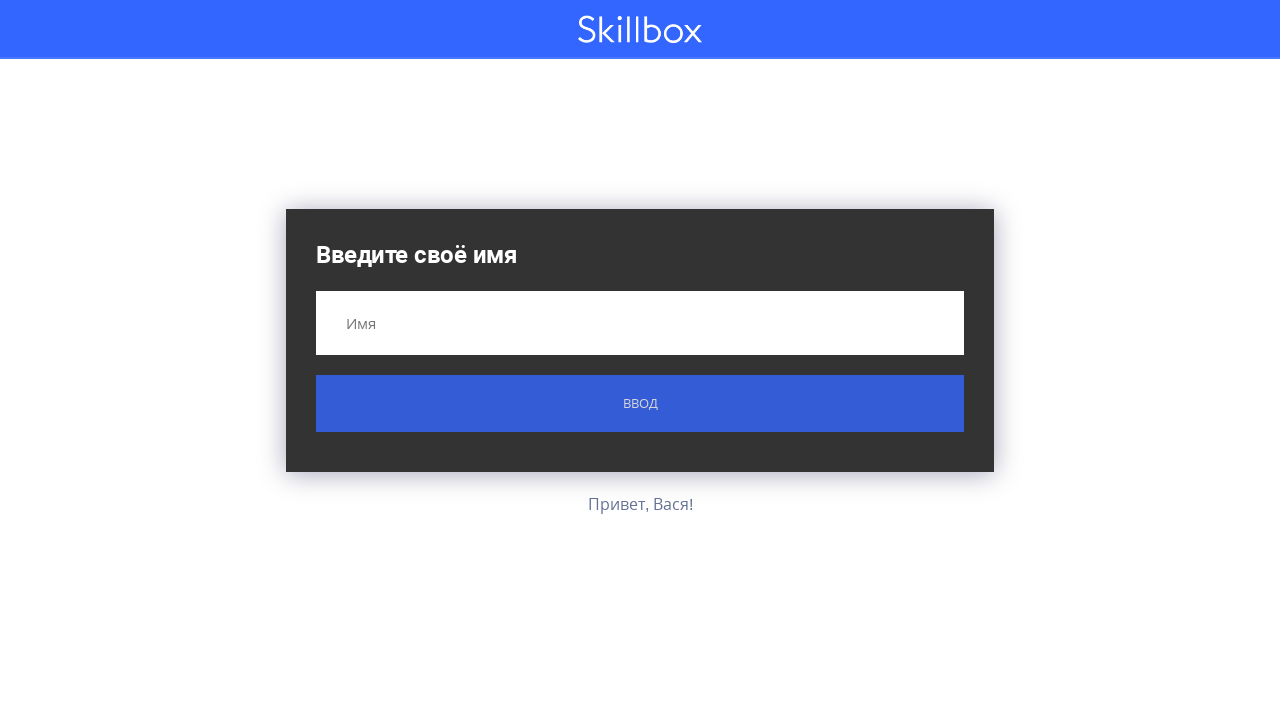

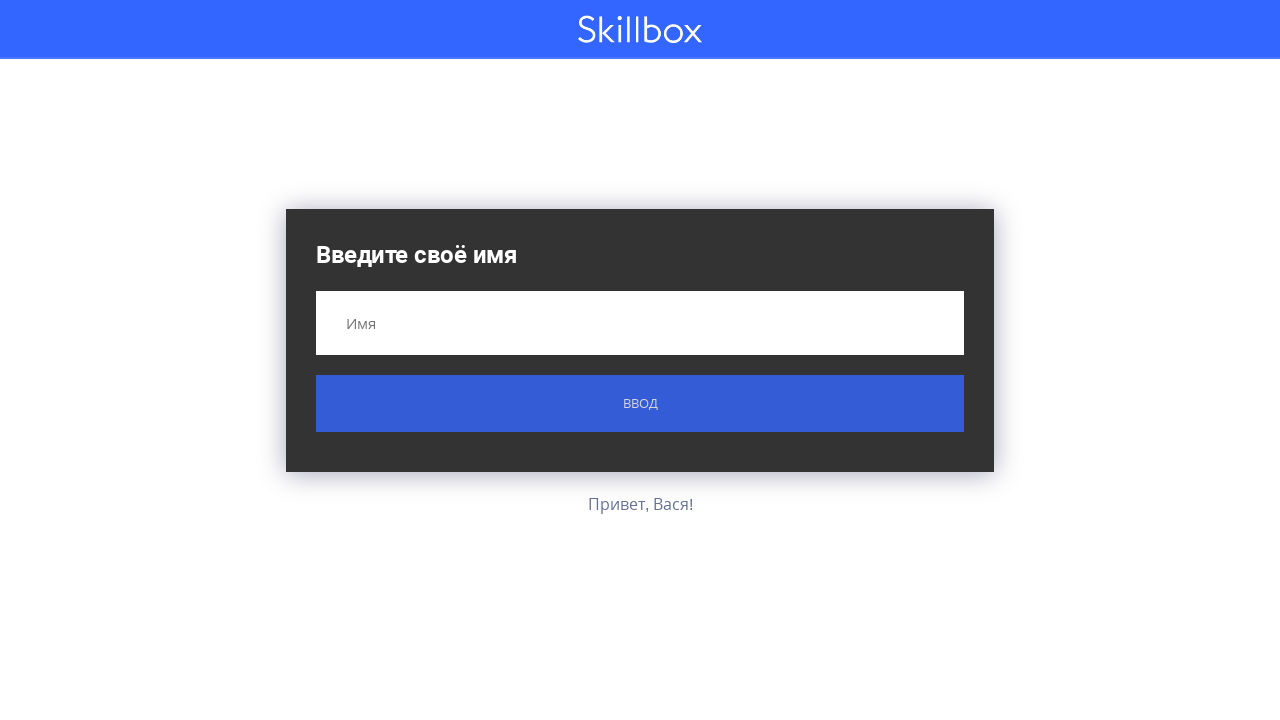